Tests left click functionality on a button and verifies that menu items are displayed after the click

Starting URL: https://swisnl.github.io/jQuery-contextMenu/demo/trigger-left-click.html

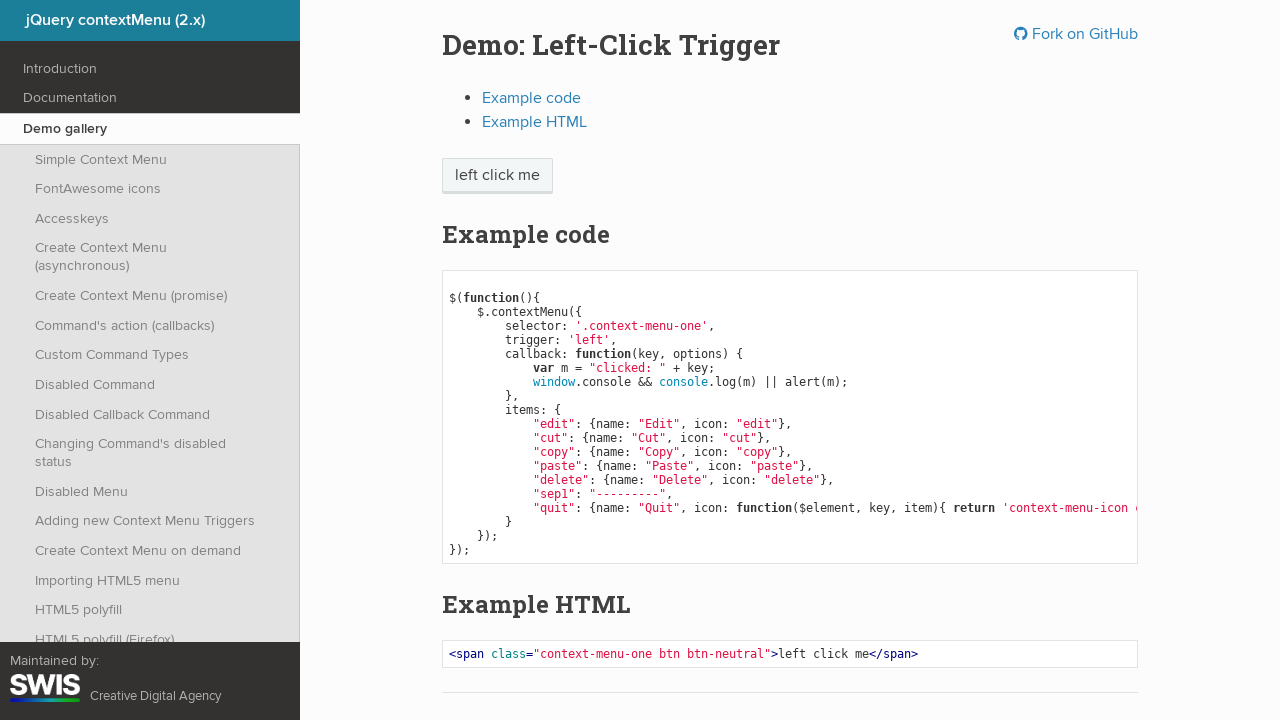

Clicked the neutral button to trigger left click action at (497, 176) on span.btn-neutral
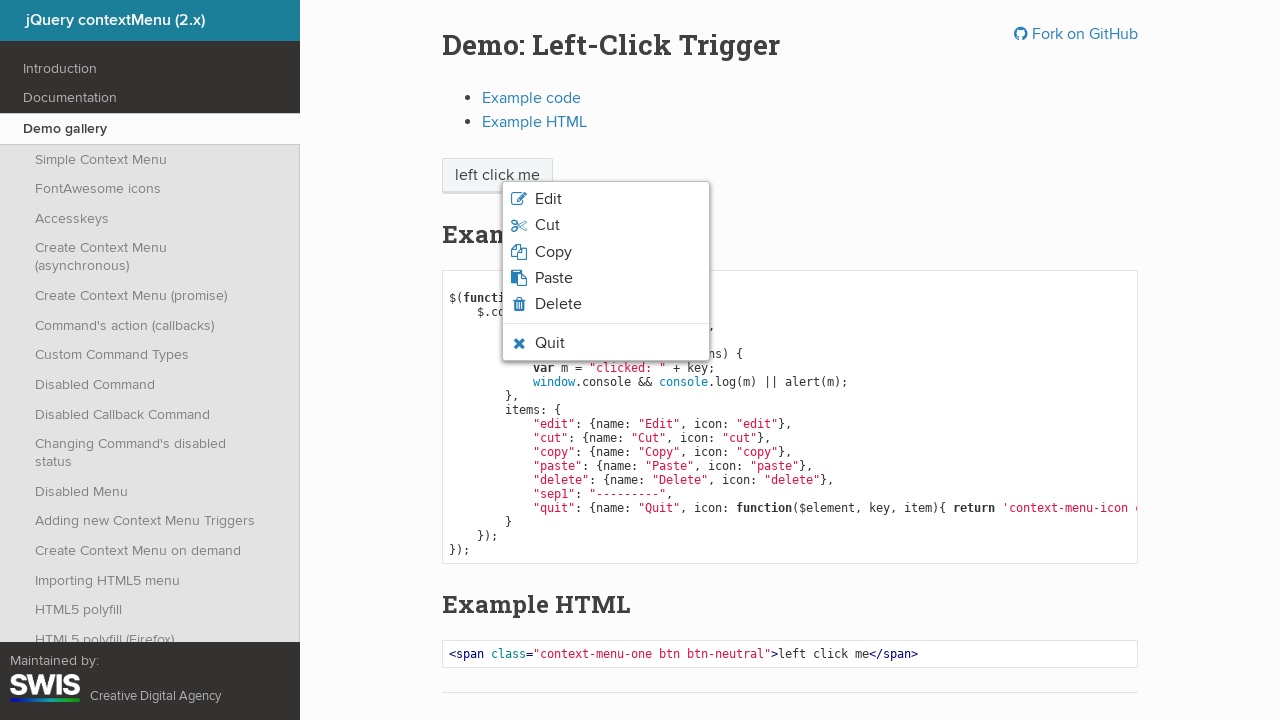

Menu items appeared after left click
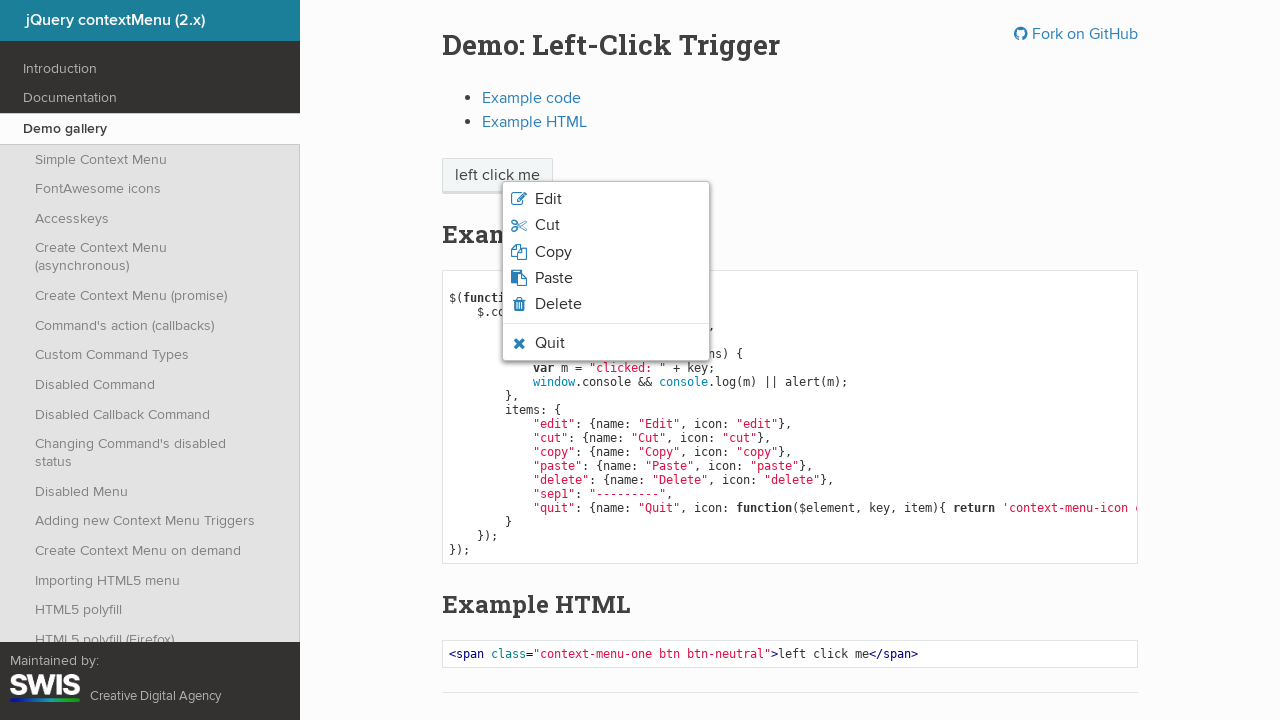

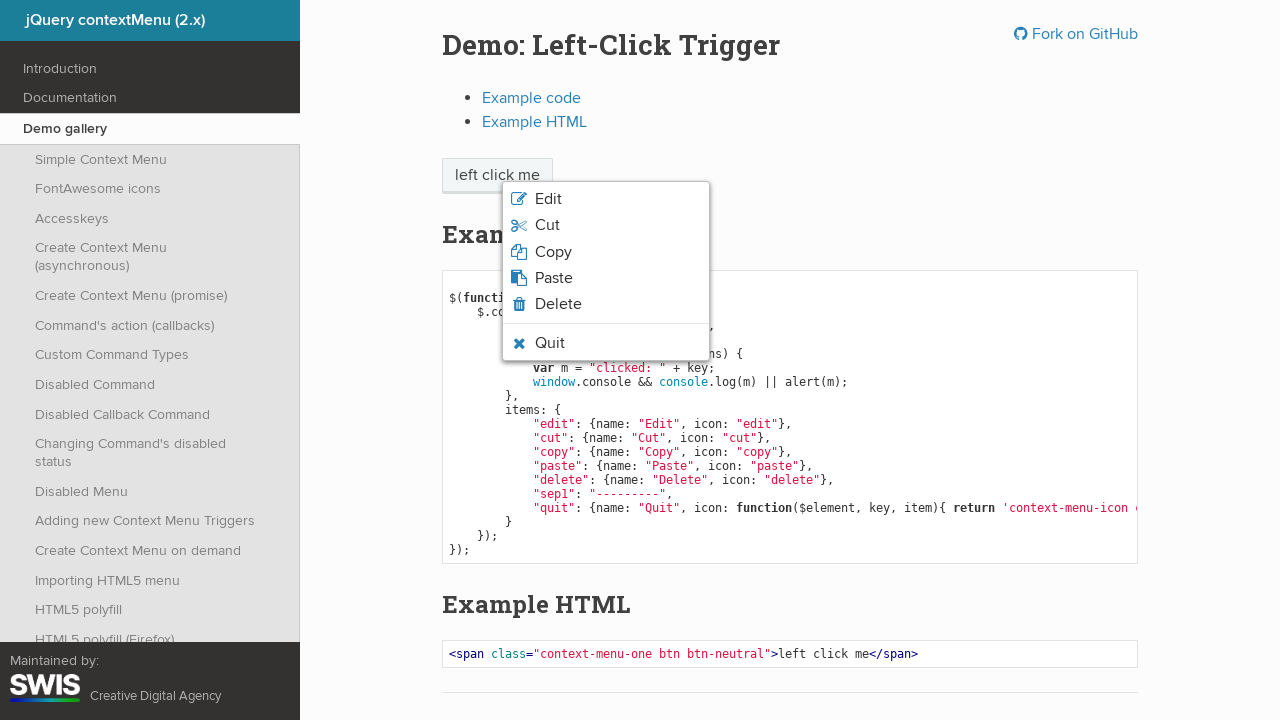